Tests displaying jQuery Growl notification messages on a webpage by injecting jQuery, jQuery Growl library, and styles, then triggering notification displays.

Starting URL: http://the-internet.herokuapp.com

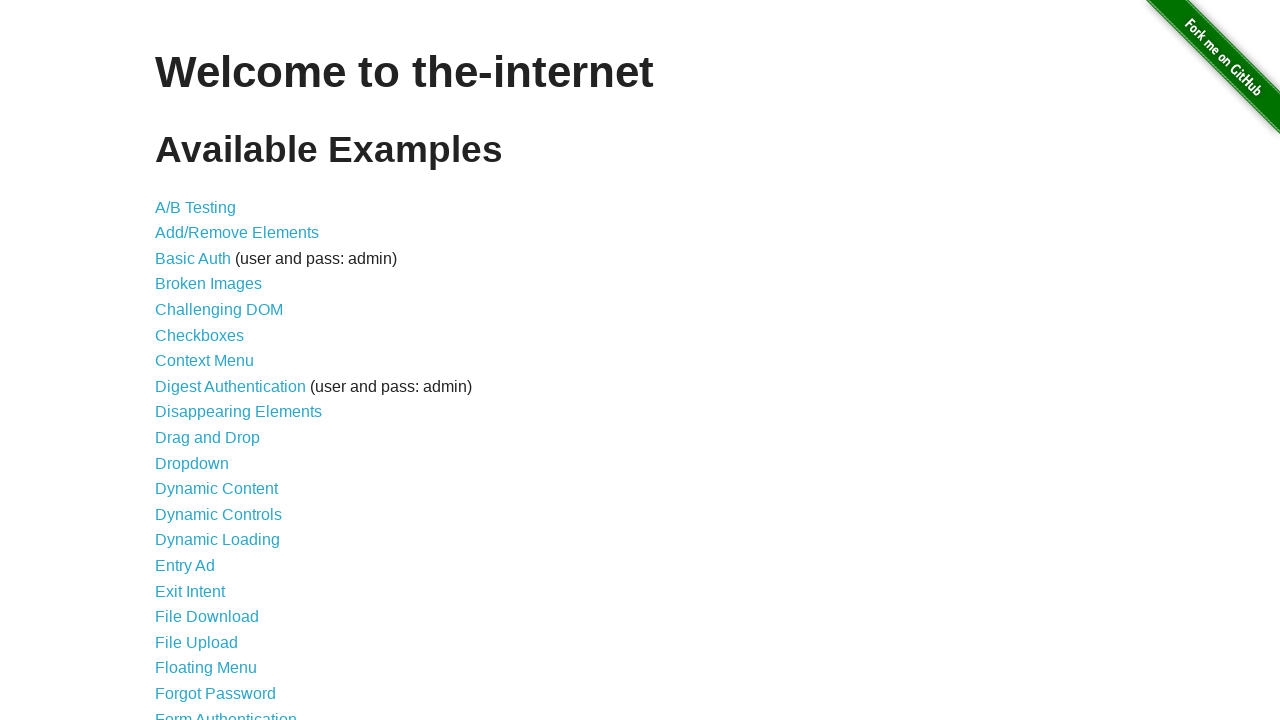

Injected jQuery library if not already present
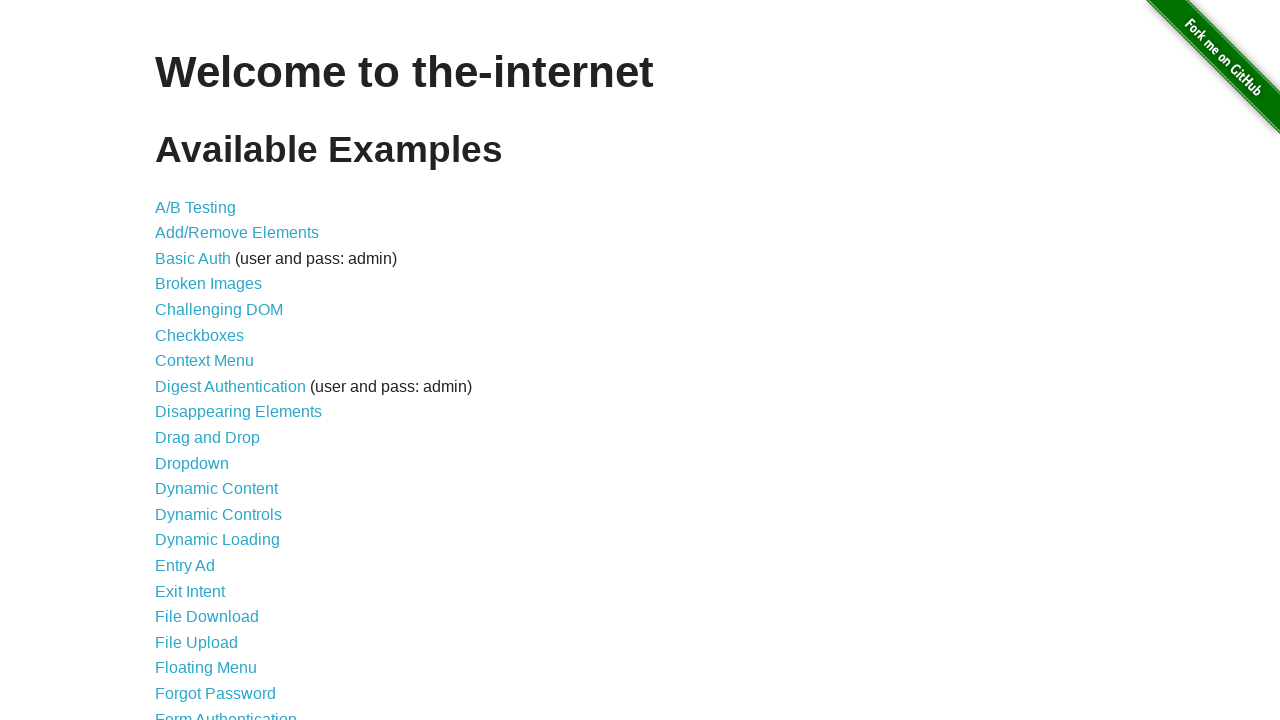

jQuery library loaded successfully
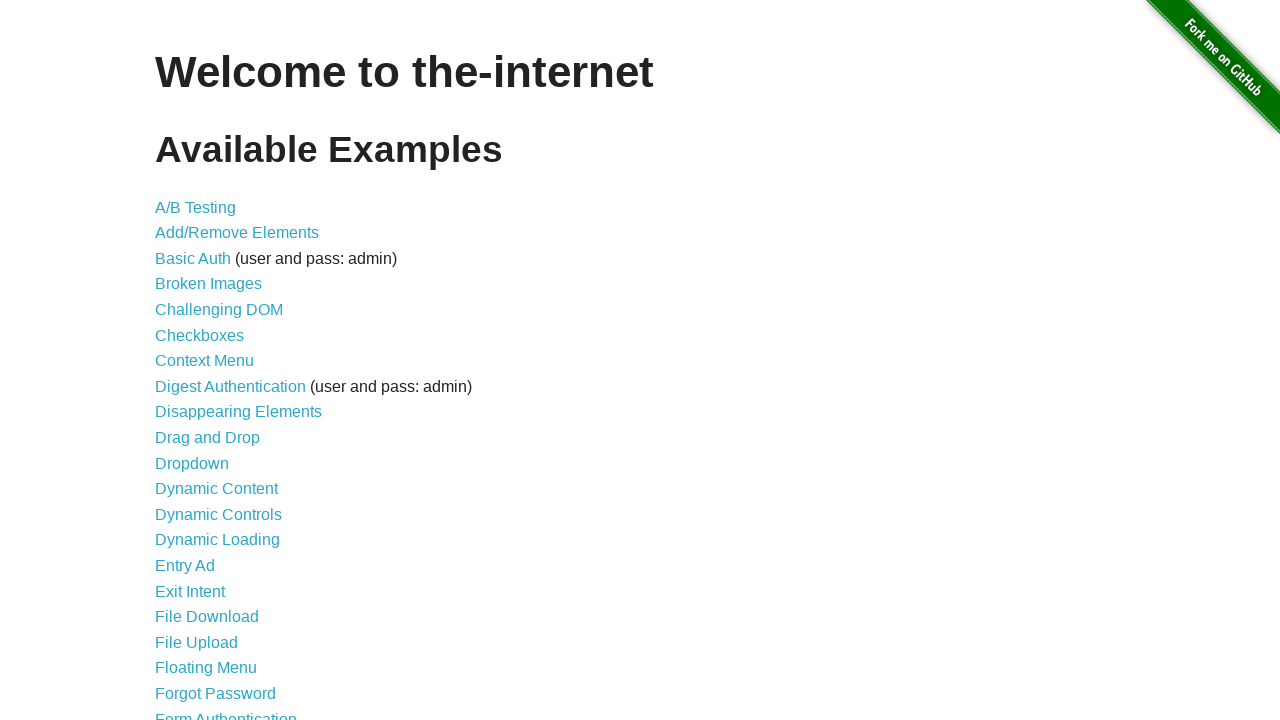

Loaded jQuery Growl library via $.getScript()
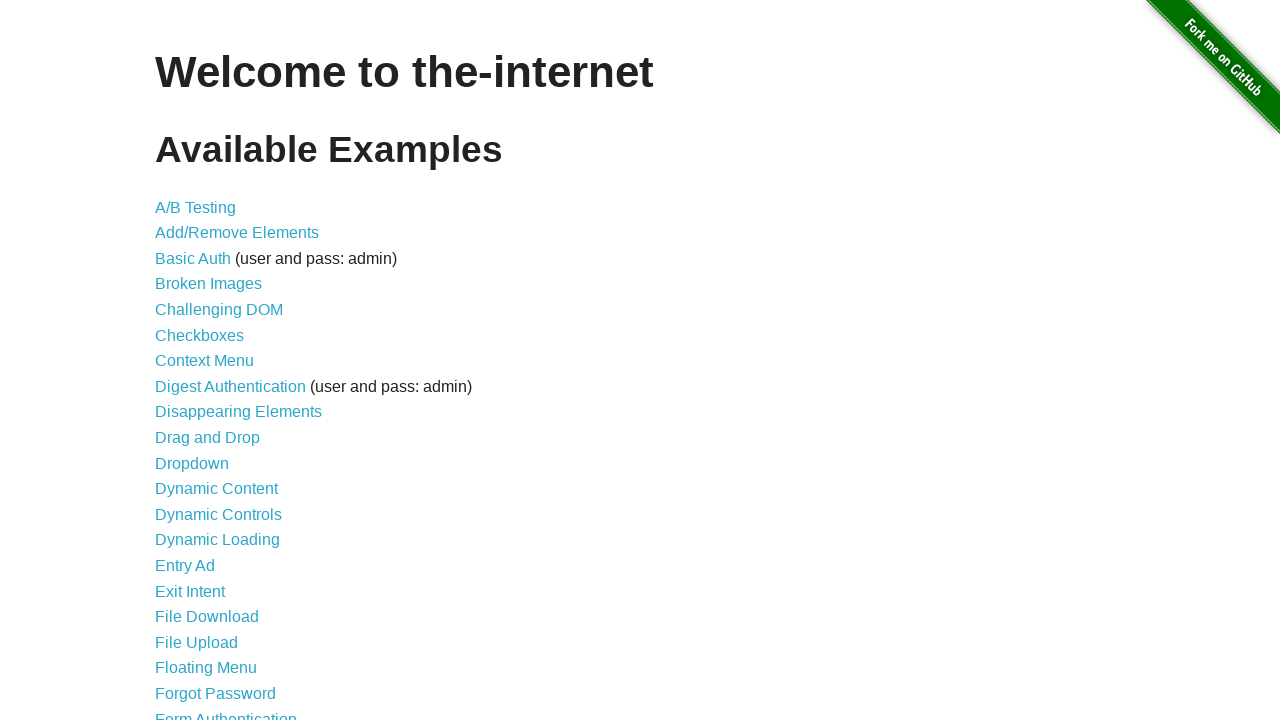

Injected jQuery Growl CSS stylesheet
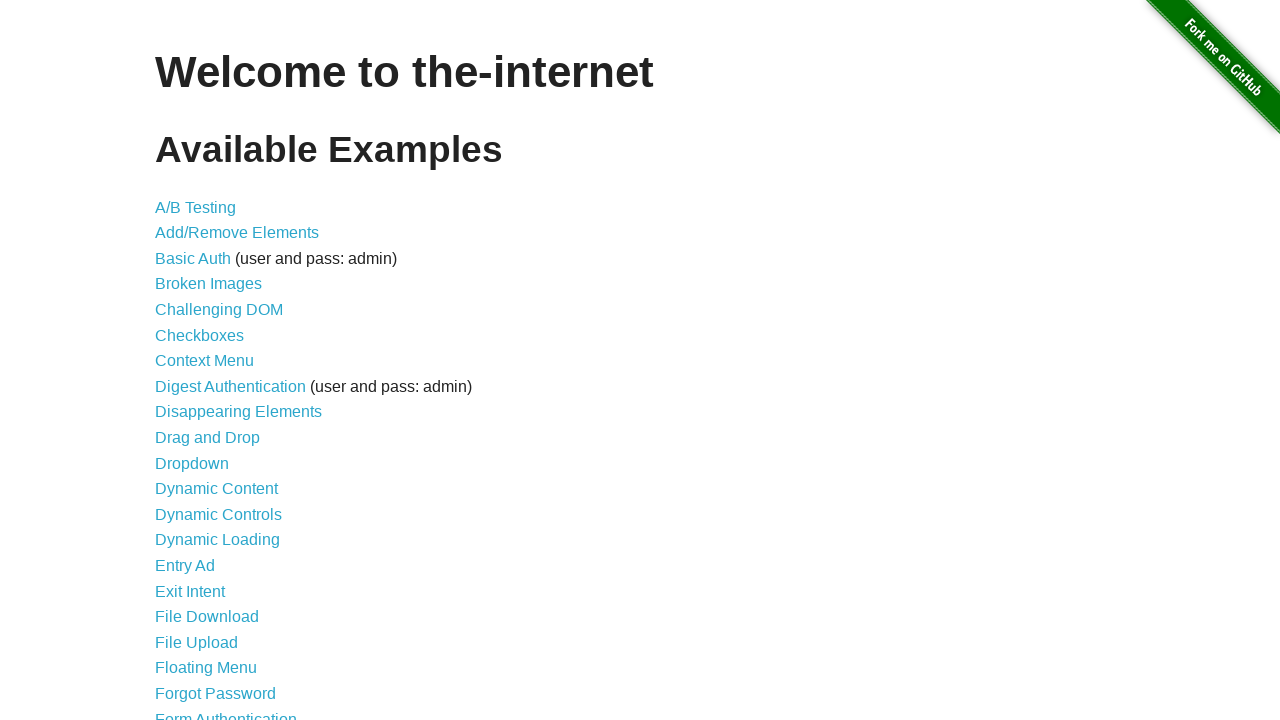

jQuery Growl library fully loaded
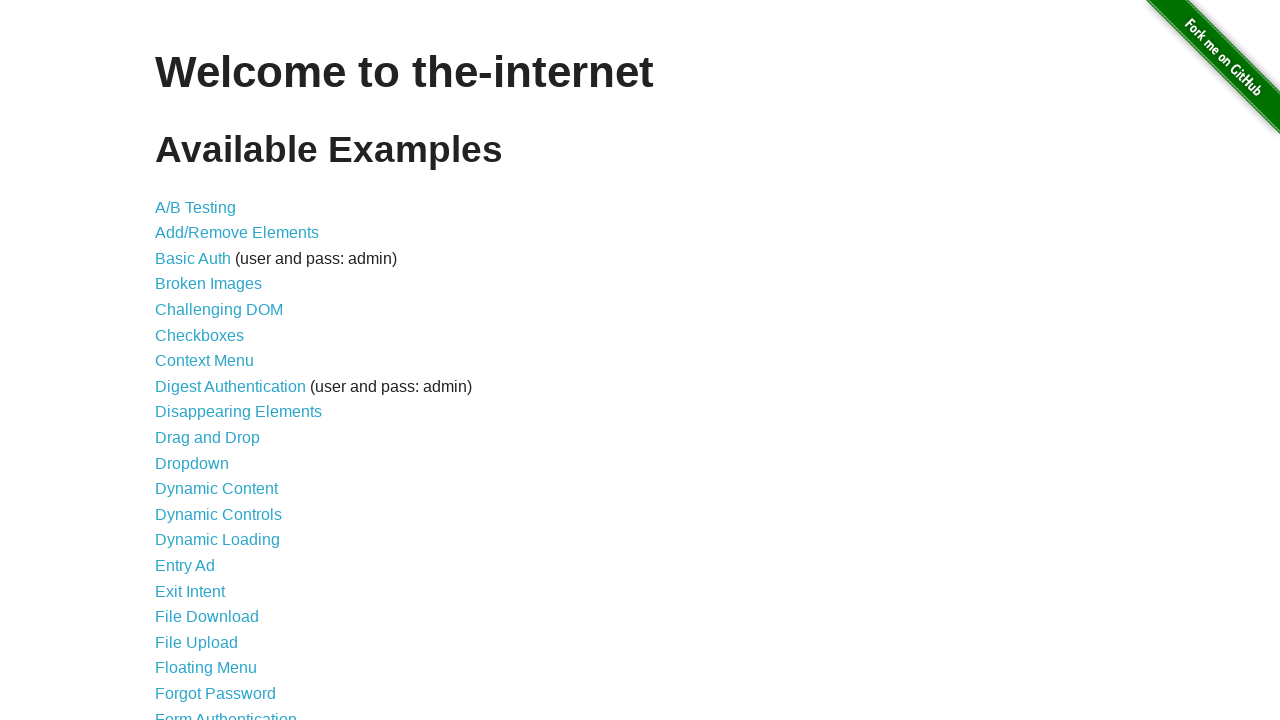

Triggered jQuery Growl notification with title 'GET' and message '/'
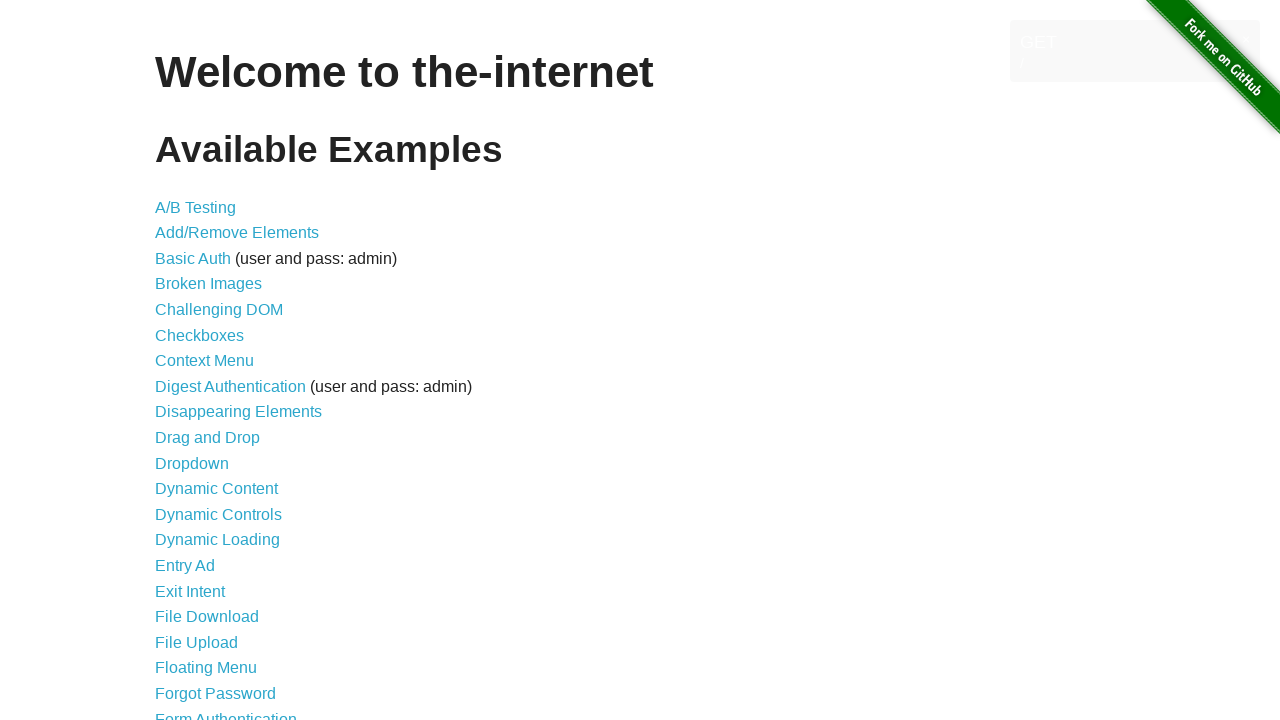

Waited 2 seconds to view the notification
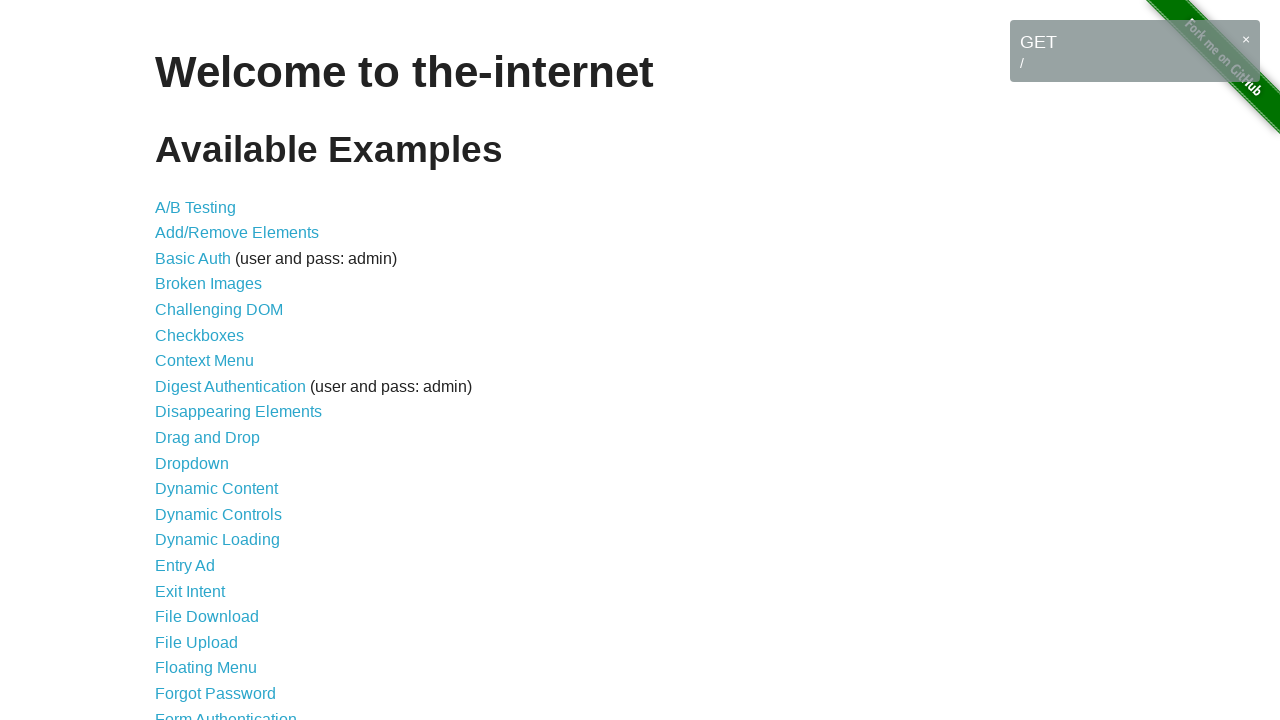

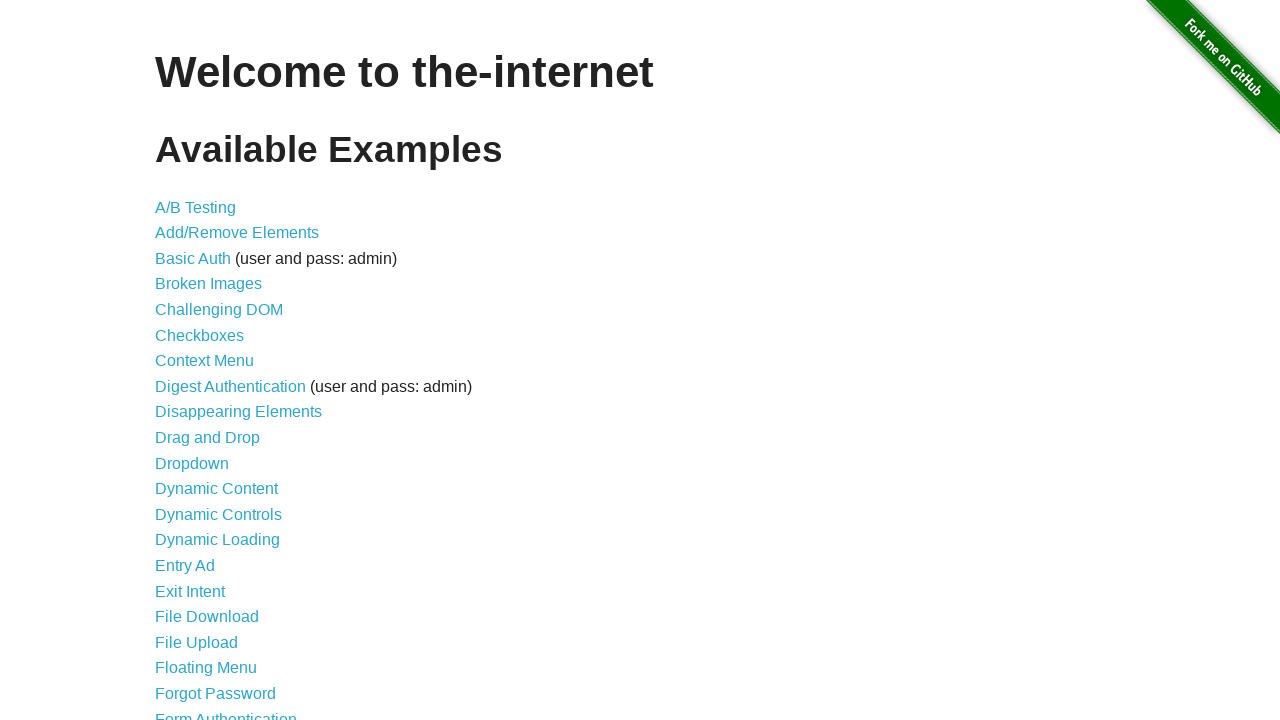